Tests navigation on a personal website by clicking on the About link and then the Labs link, verifying that the expected elements load on each page.

Starting URL: https://luizrabachini.com

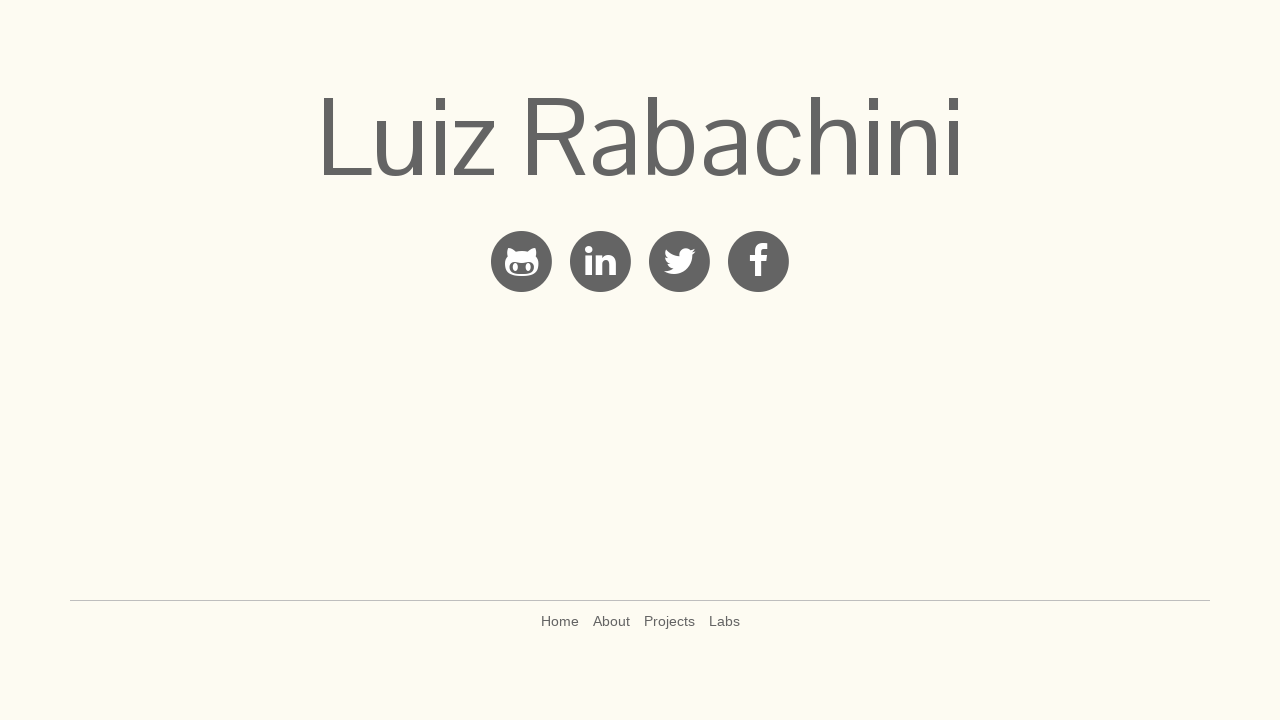

Clicked on About link in footer at (611, 621) on xpath=//*[@id="footer"]/div/div/div/div/a[2]
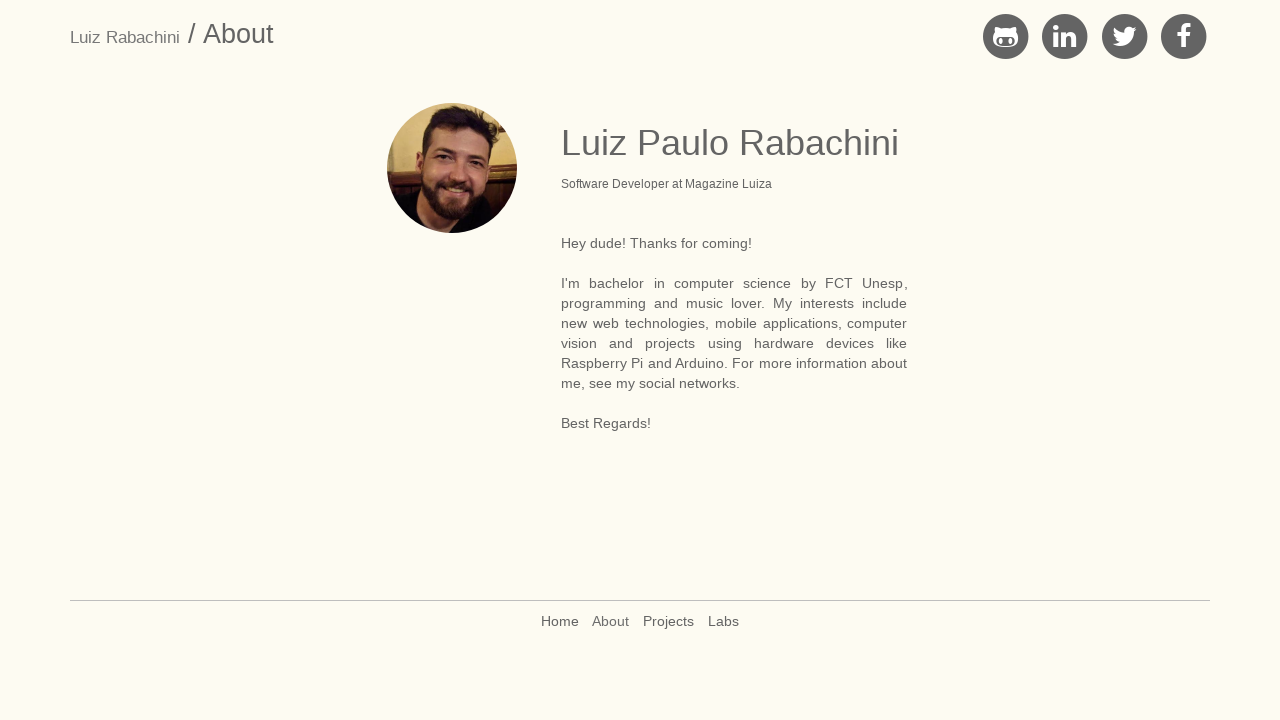

Profile image appeared on About page
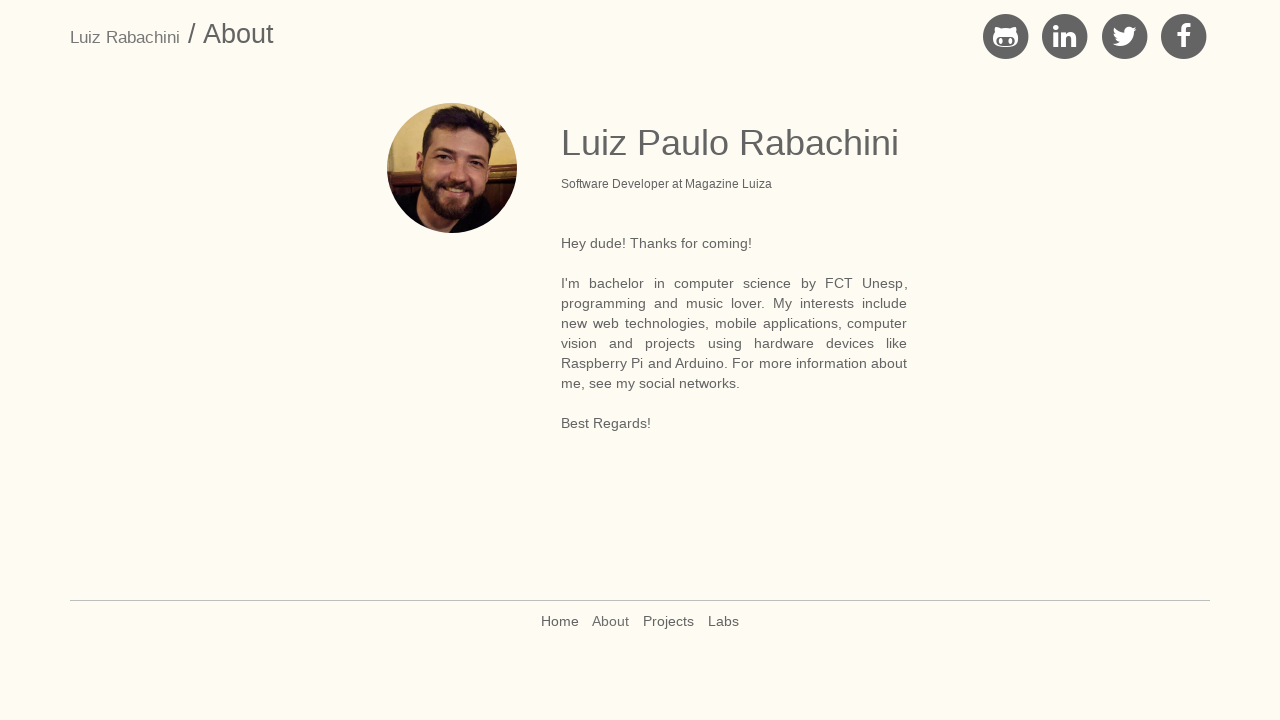

Clicked on Labs link in footer at (724, 621) on xpath=//*[@id="footer"]/div/div/div/div/a[4]
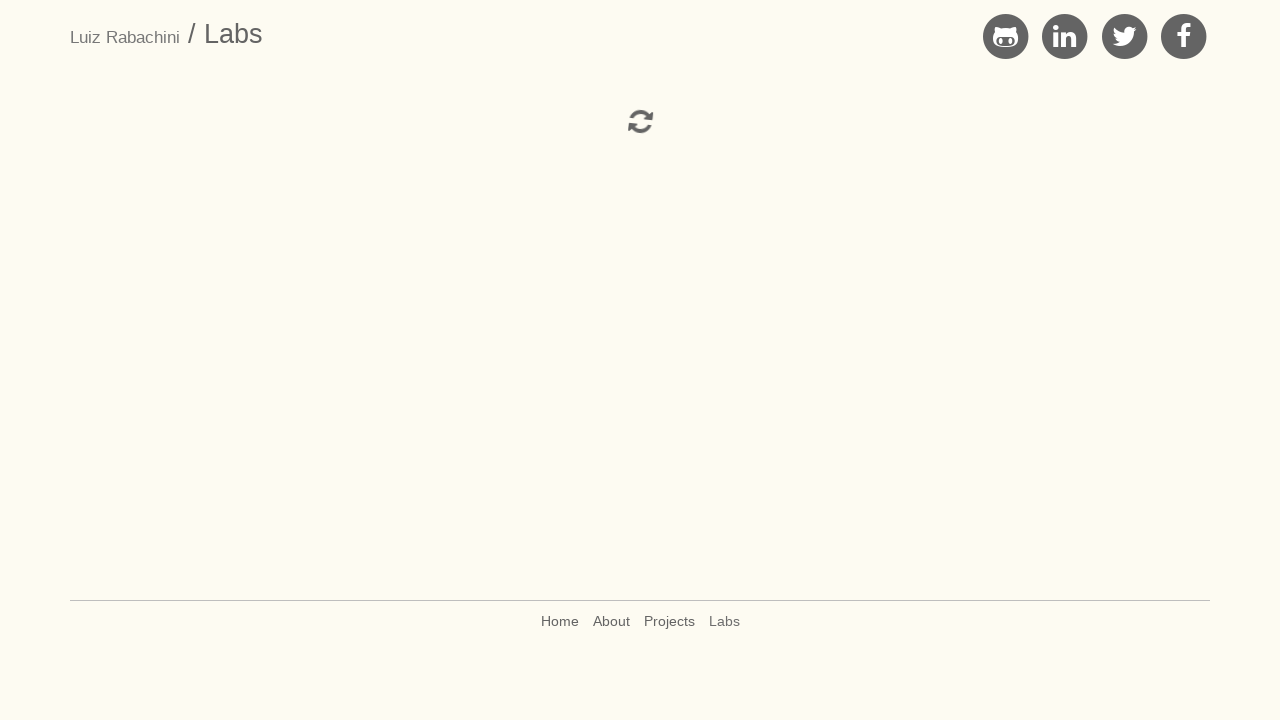

Repos element loaded on Labs page
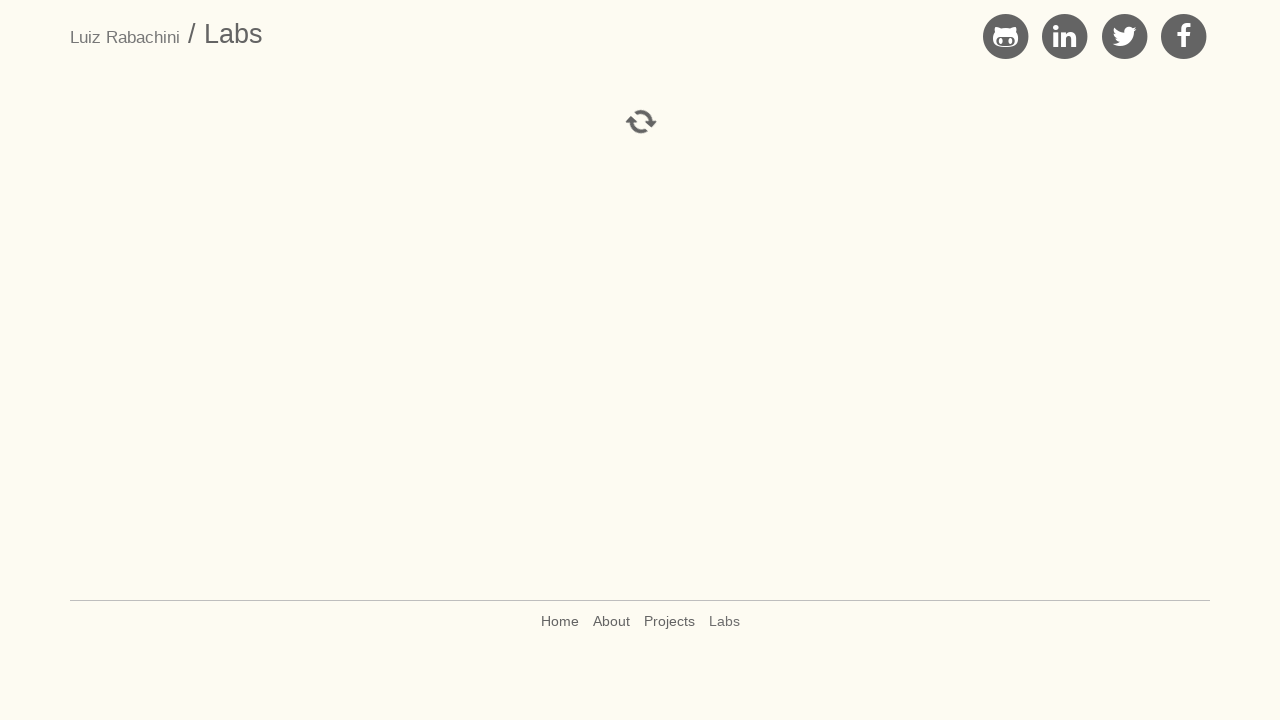

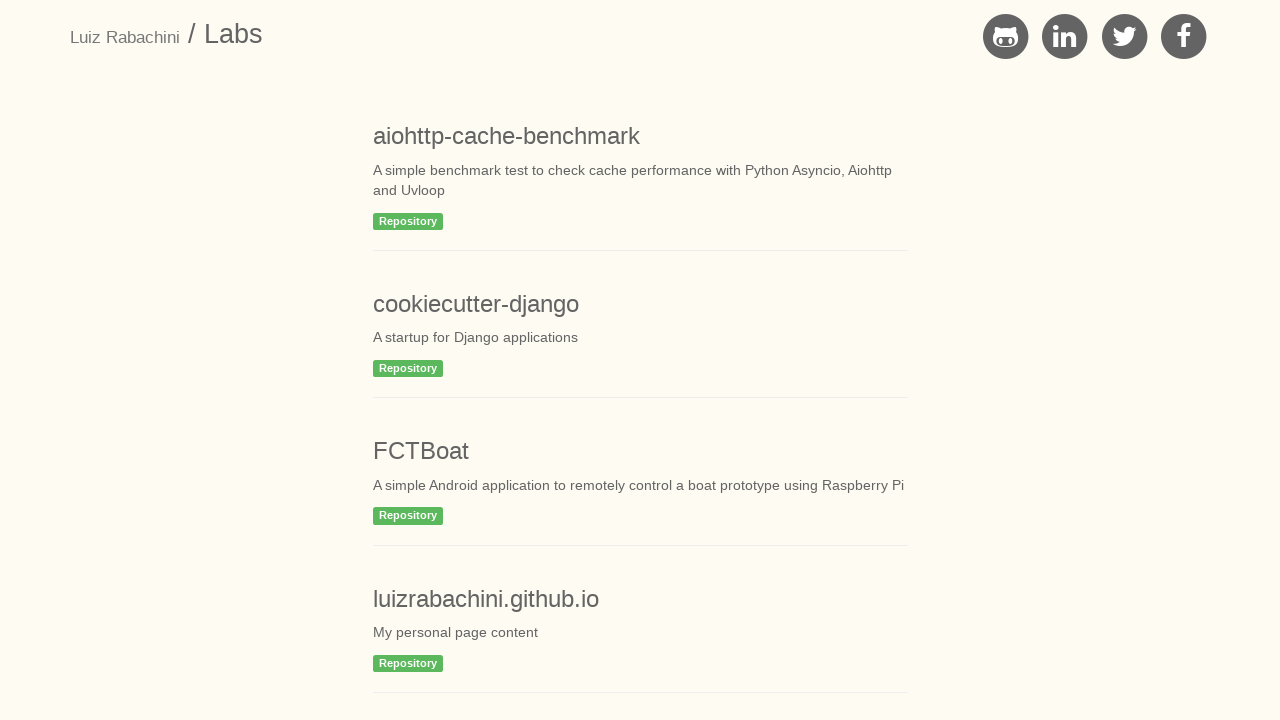